Tests browser window handling by clicking a link that opens a new window, switching to the new window to verify its title, then switching back to the original window.

Starting URL: http://the-internet.herokuapp.com/windows

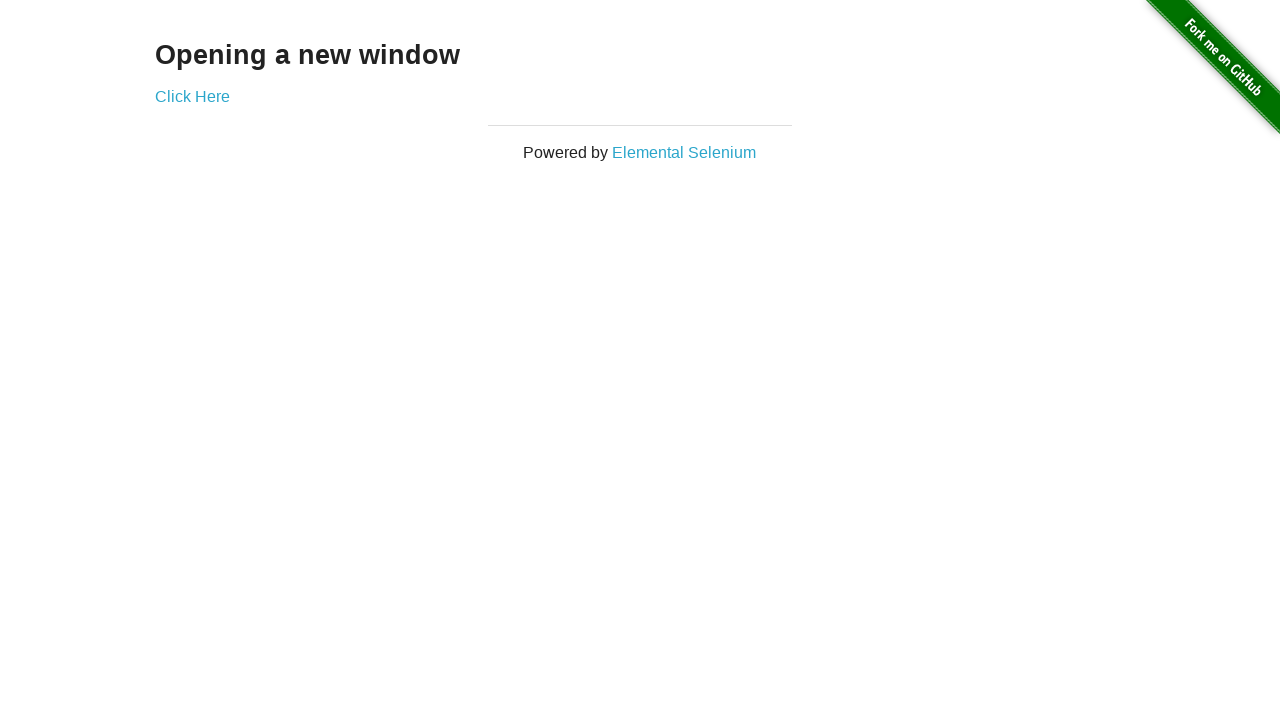

Verified initial page title is 'The Internet'
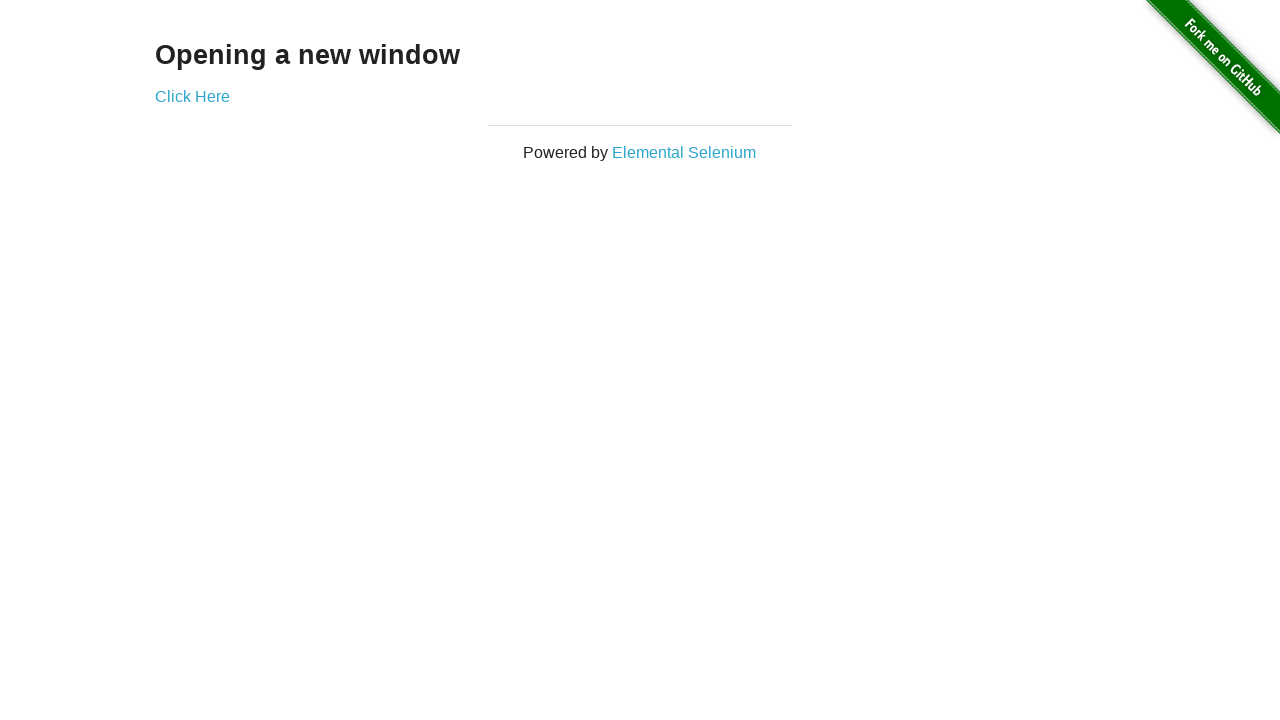

Stored reference to original page
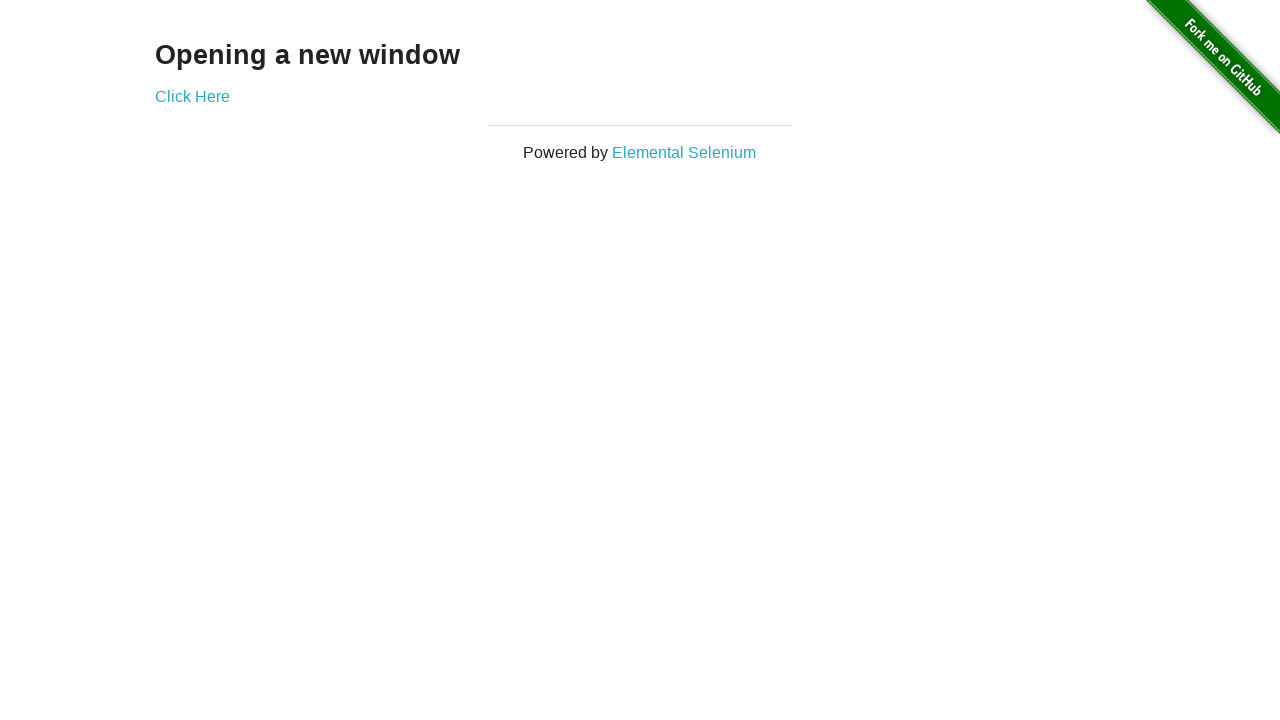

Clicked 'Click Here' link to open new window at (192, 96) on a[href='/windows/new']
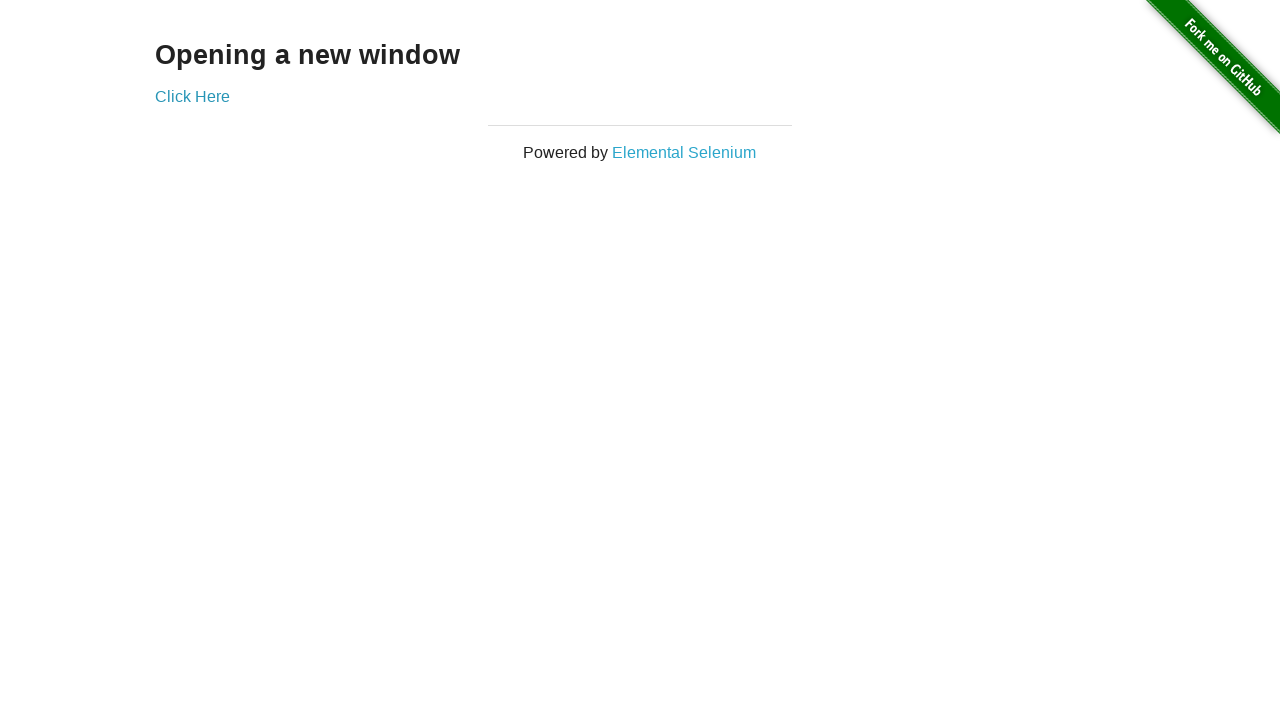

Captured new window page object
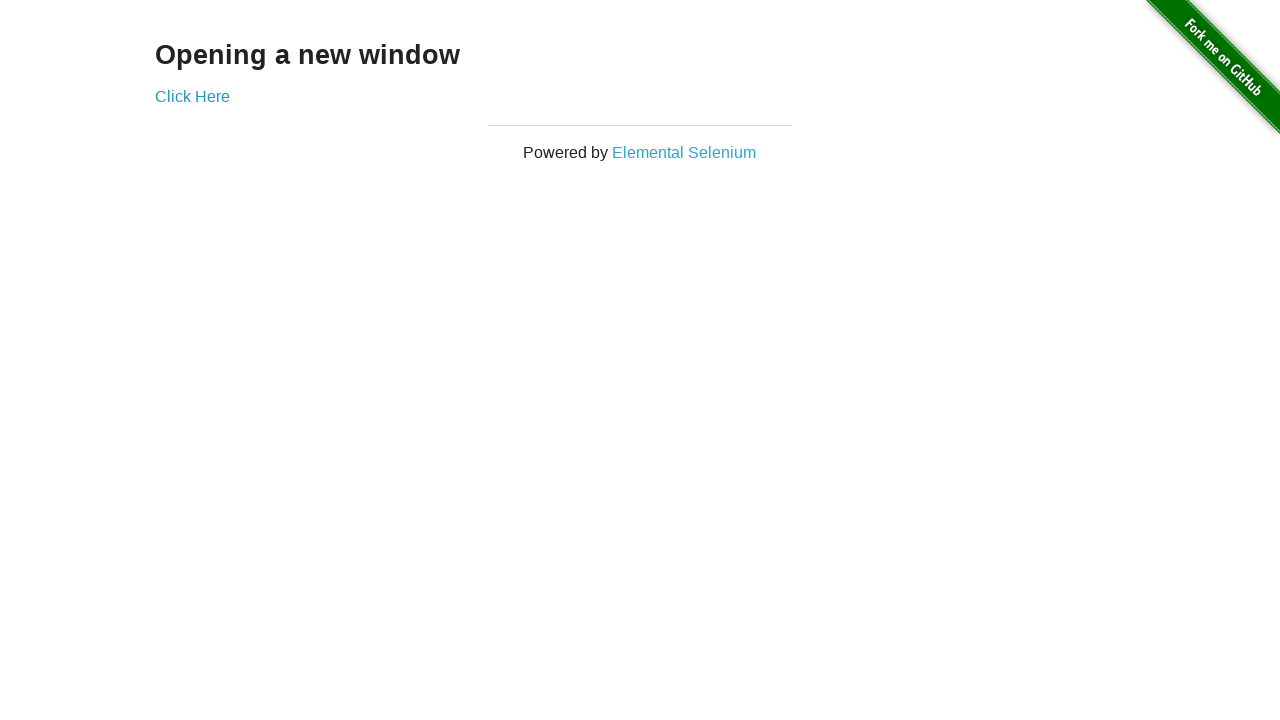

New window finished loading
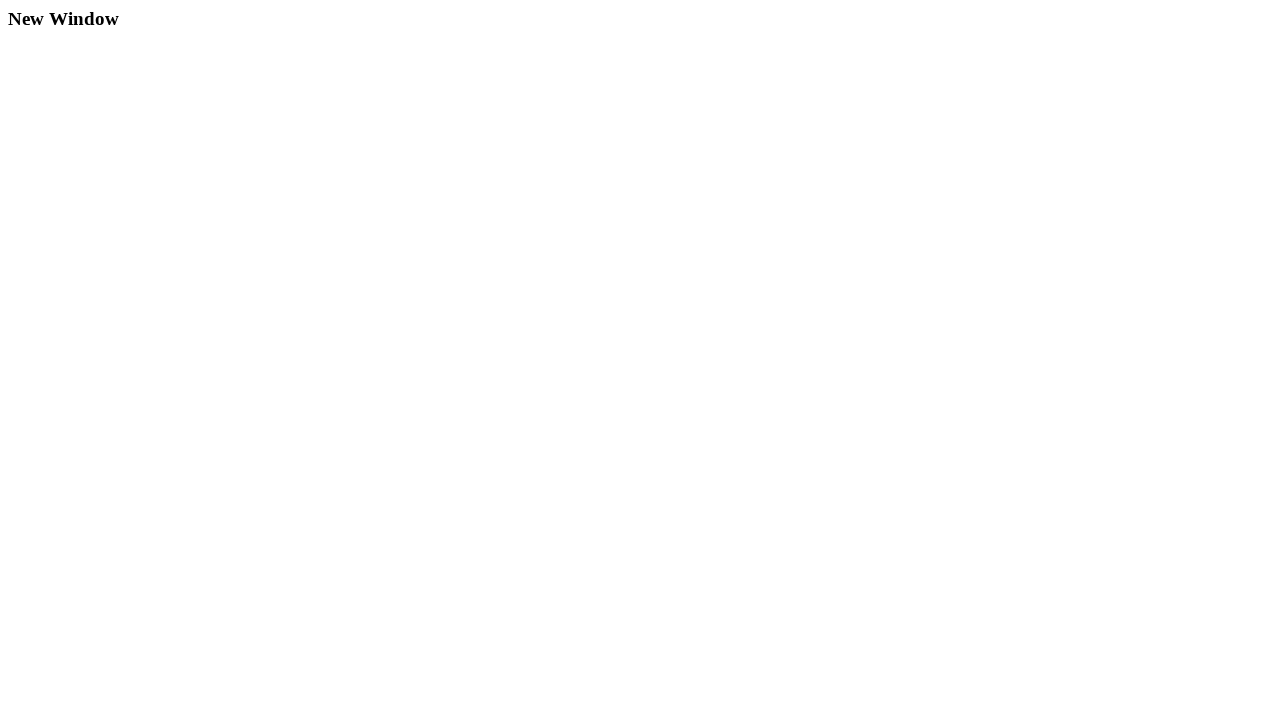

Verified new window title is 'New Window'
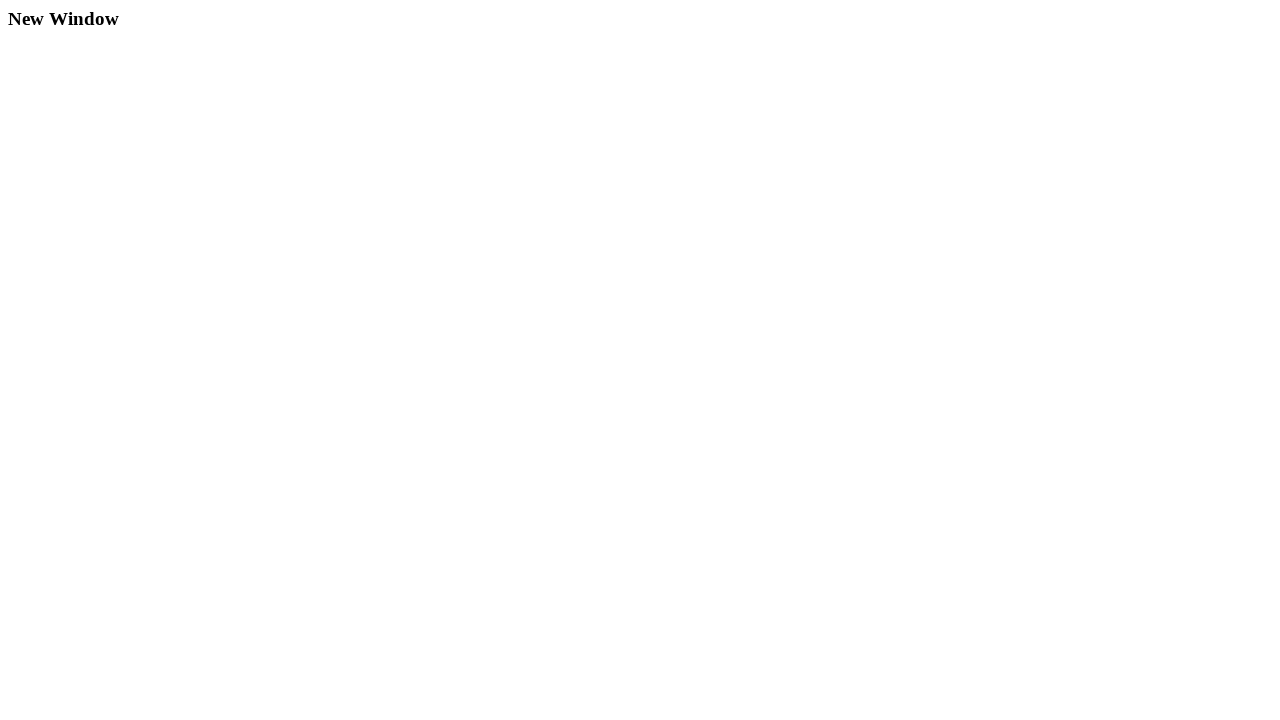

Switched back to original window
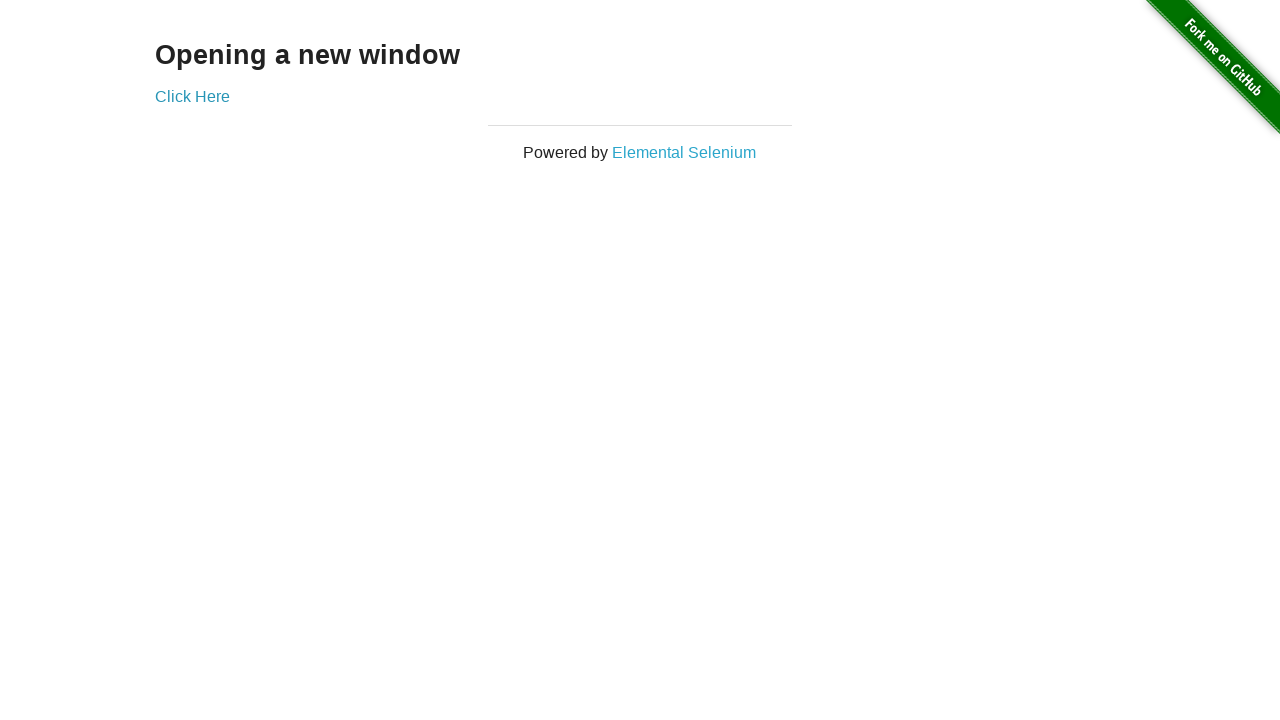

Verified original window title is 'The Internet'
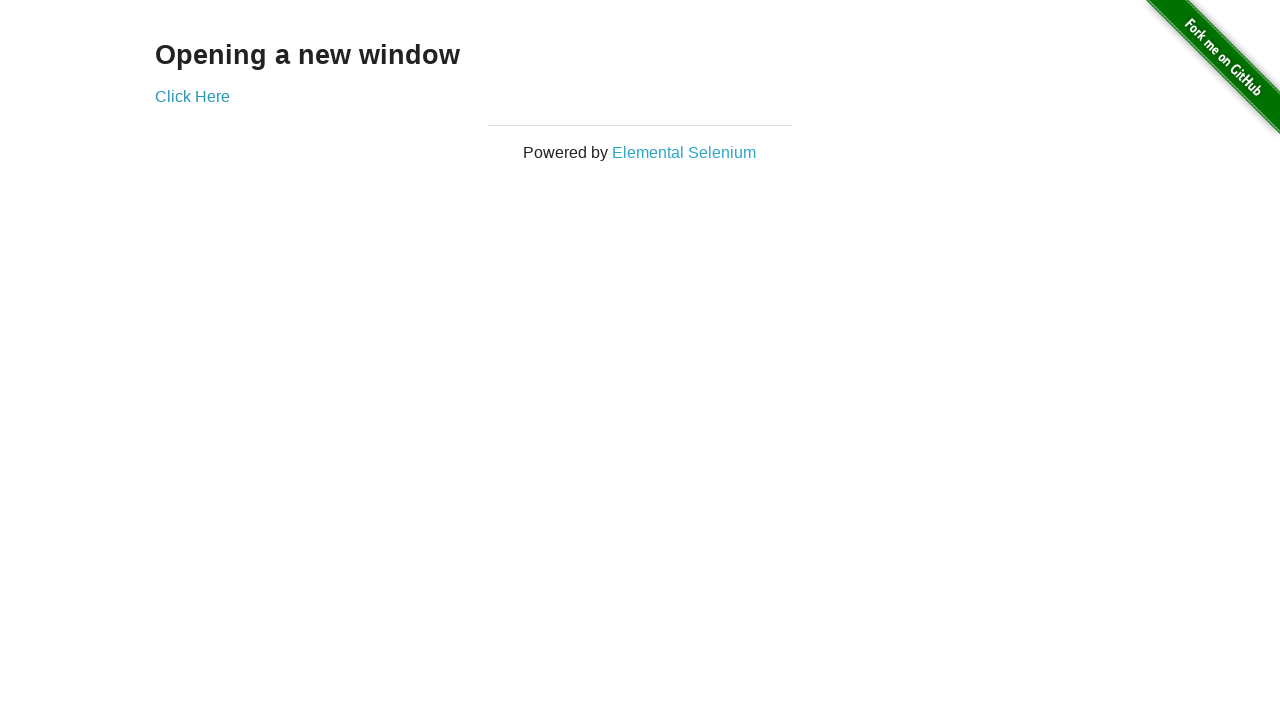

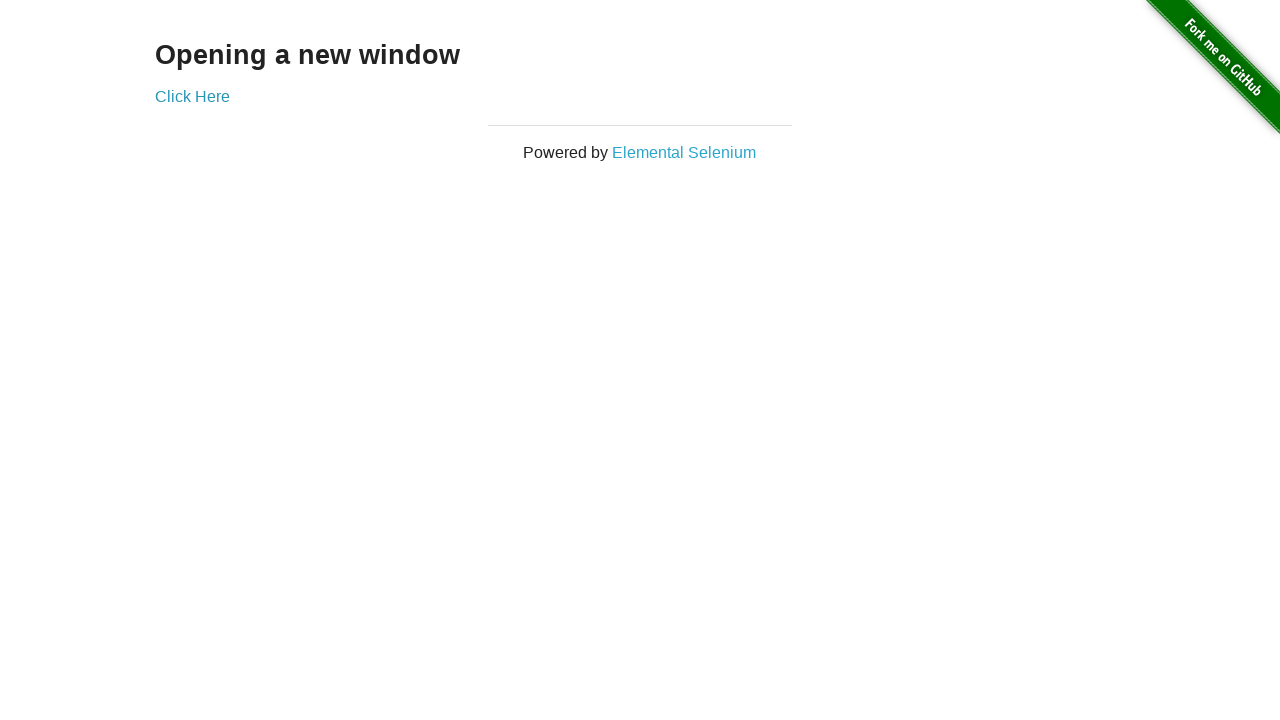